Tests JavaScript confirm alert handling by clicking a button that triggers a confirm dialog, accepting it, and verifying the result message is displayed correctly.

Starting URL: https://the-internet.herokuapp.com/javascript_alerts

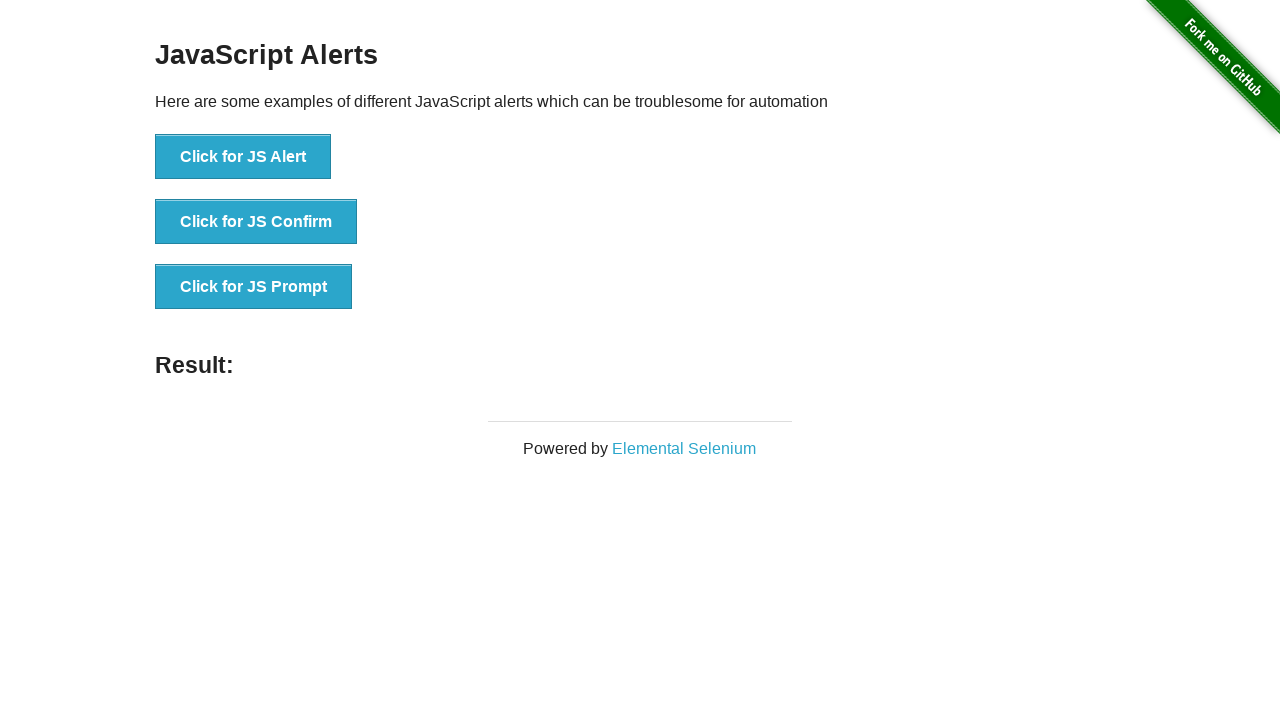

Clicked button to trigger JS confirm dialog at (256, 222) on button[onclick='jsConfirm()']
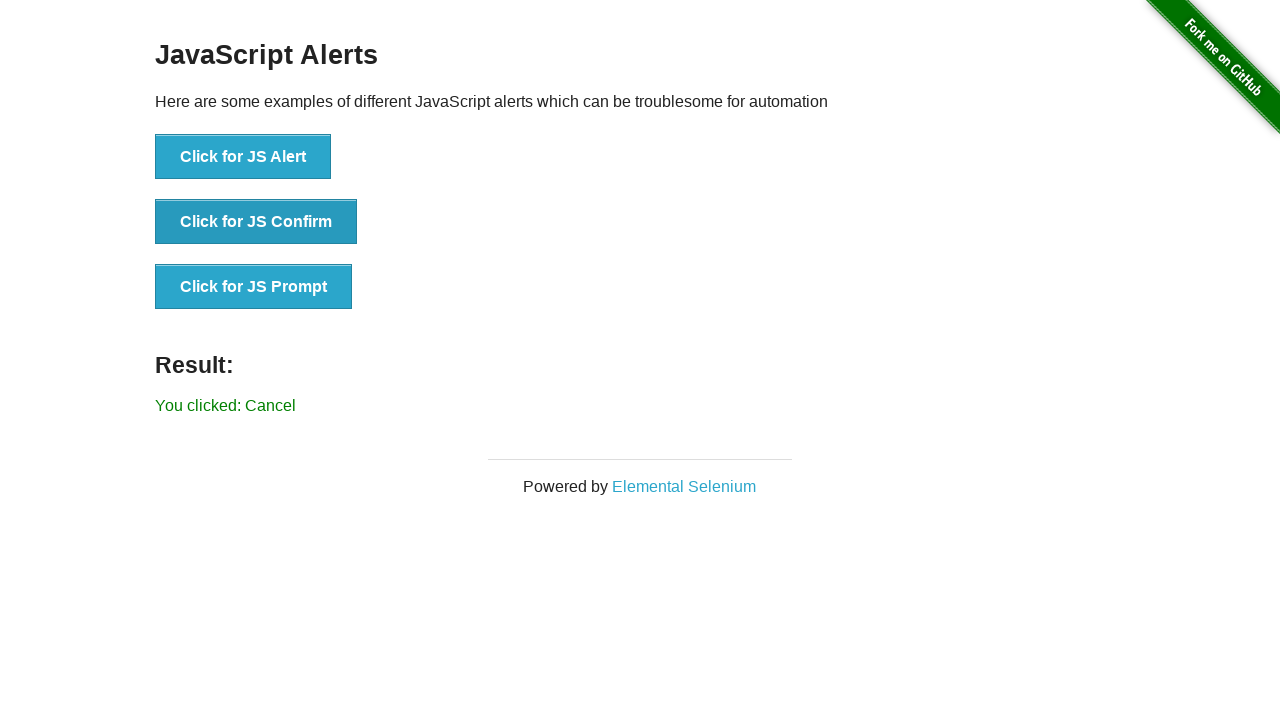

Set up dialog handler to accept confirm dialogs
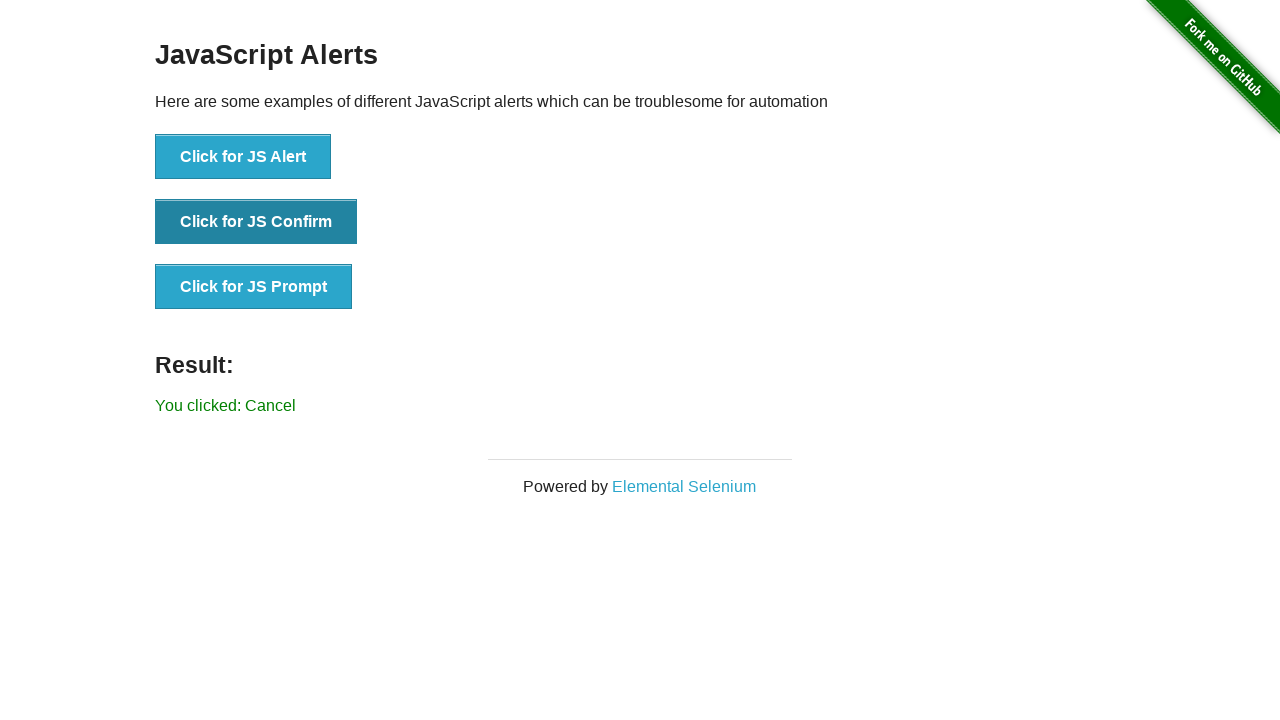

Clicked button again to trigger confirm dialog with handler active at (256, 222) on button[onclick='jsConfirm()']
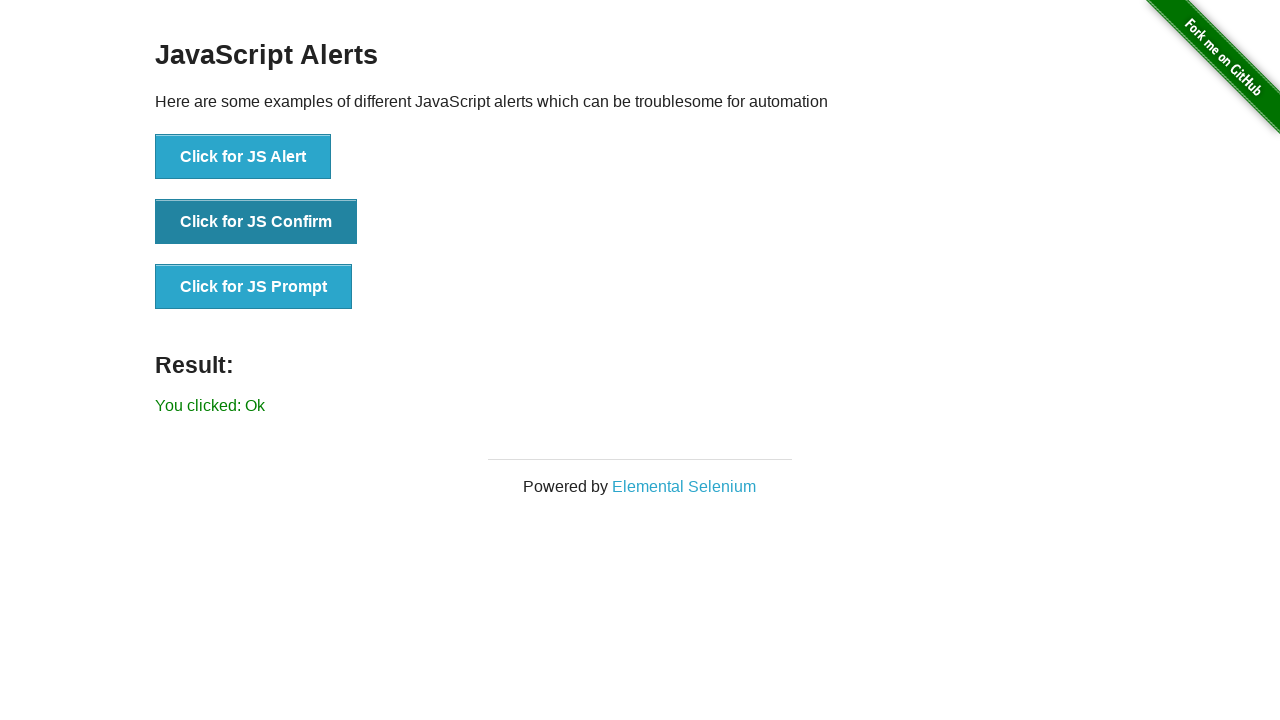

Result message element appeared
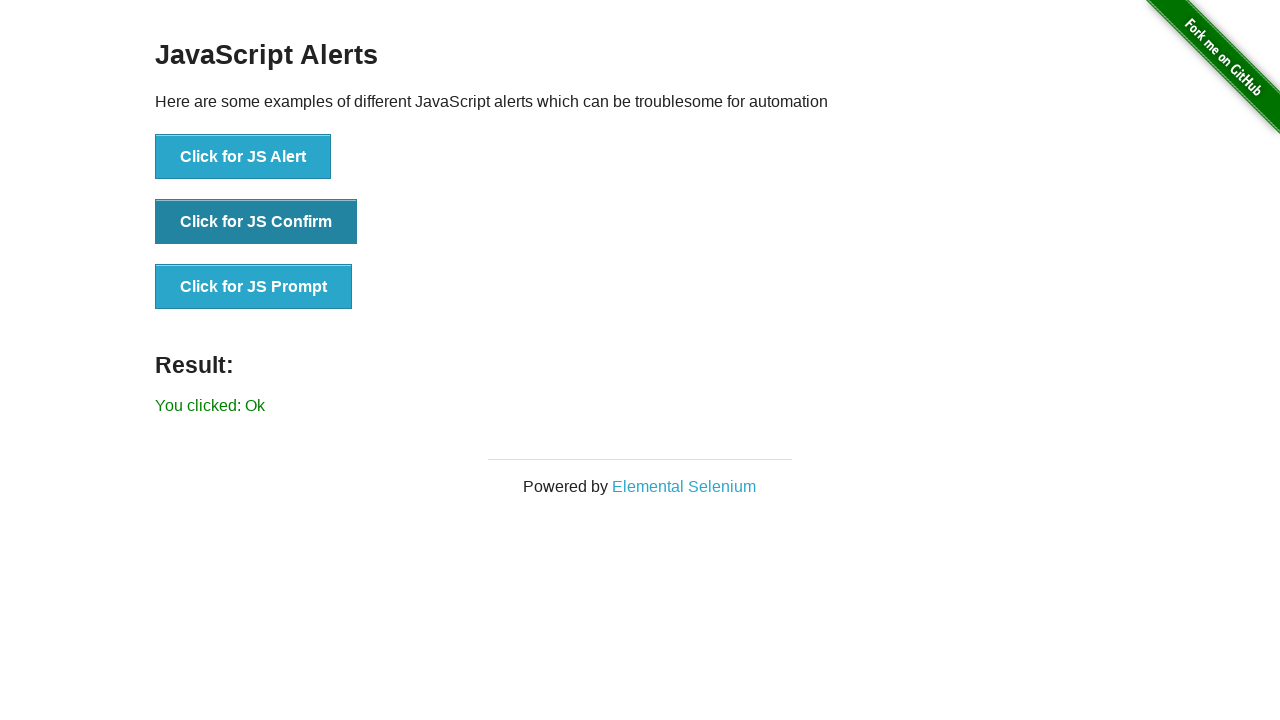

Retrieved result text: 'You clicked: Ok'
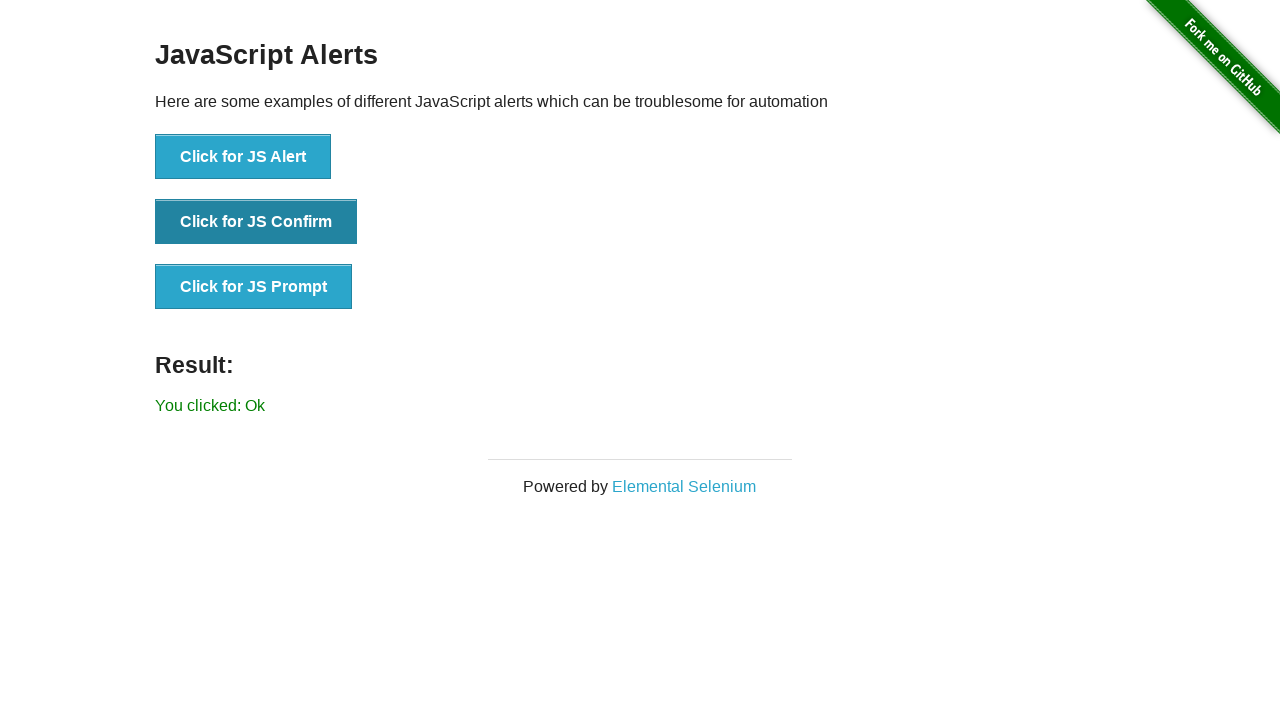

Verified result text matches expected value 'You clicked: Ok'
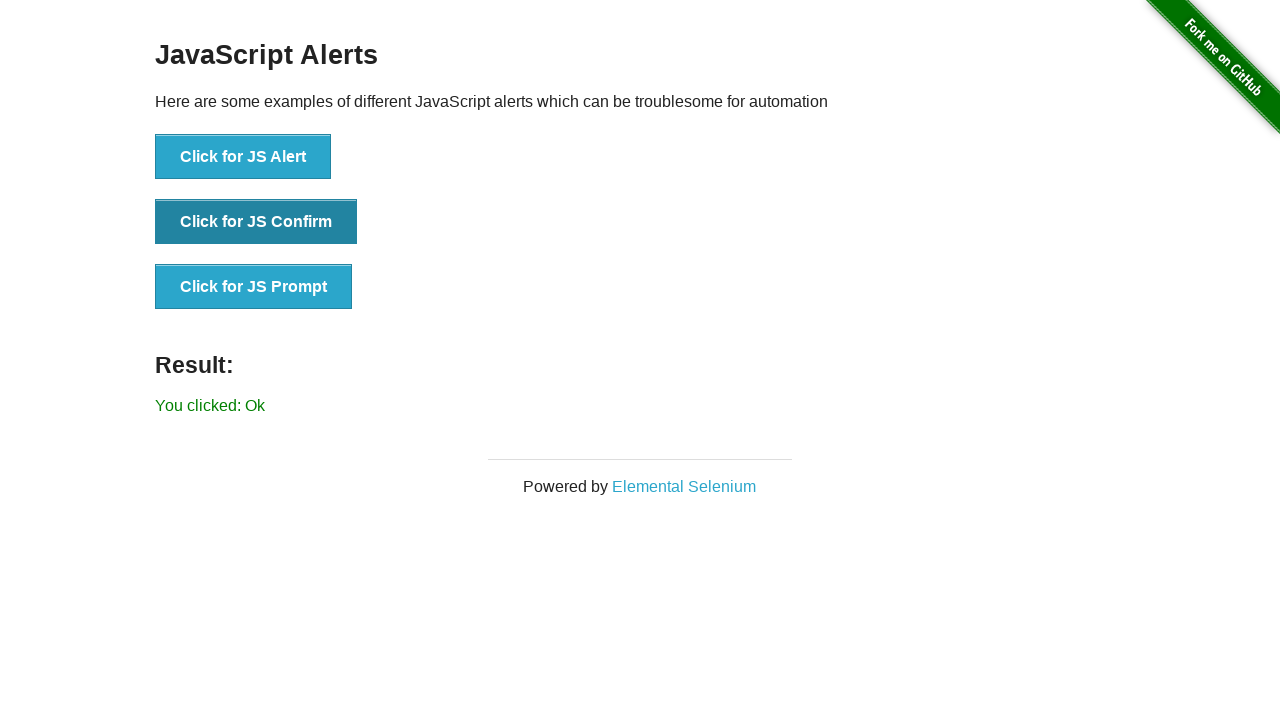

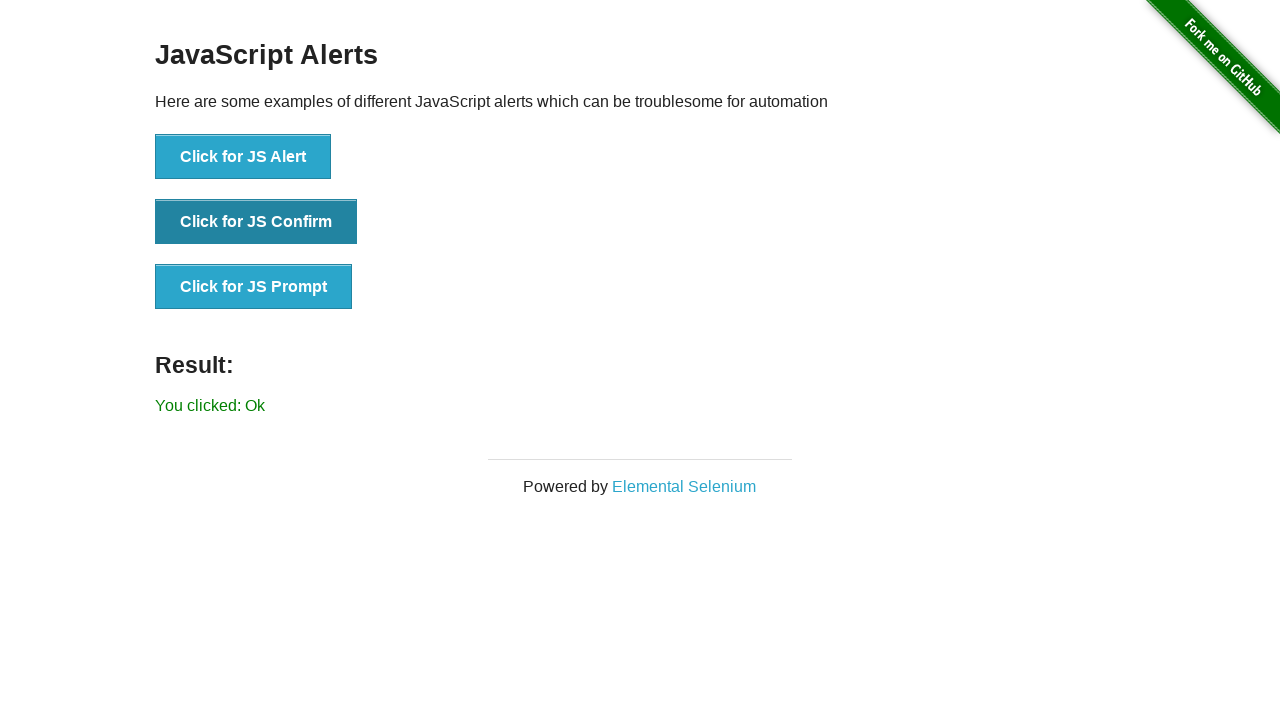